Tests alert functionality by navigating to Alerts section, clicking a button that triggers an alert after 5 seconds, verifying the alert text, and accepting the alert

Starting URL: https://demoqa.com/browser-windows

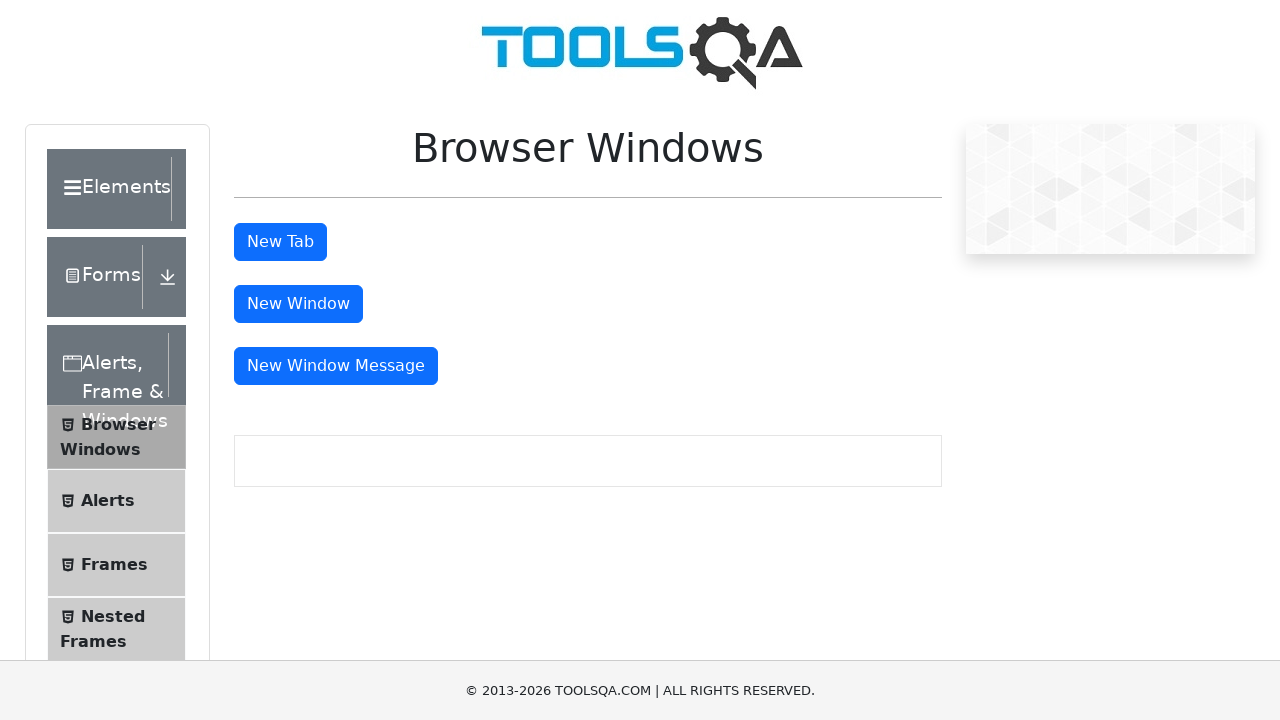

Waited for Alerts menu item to be available
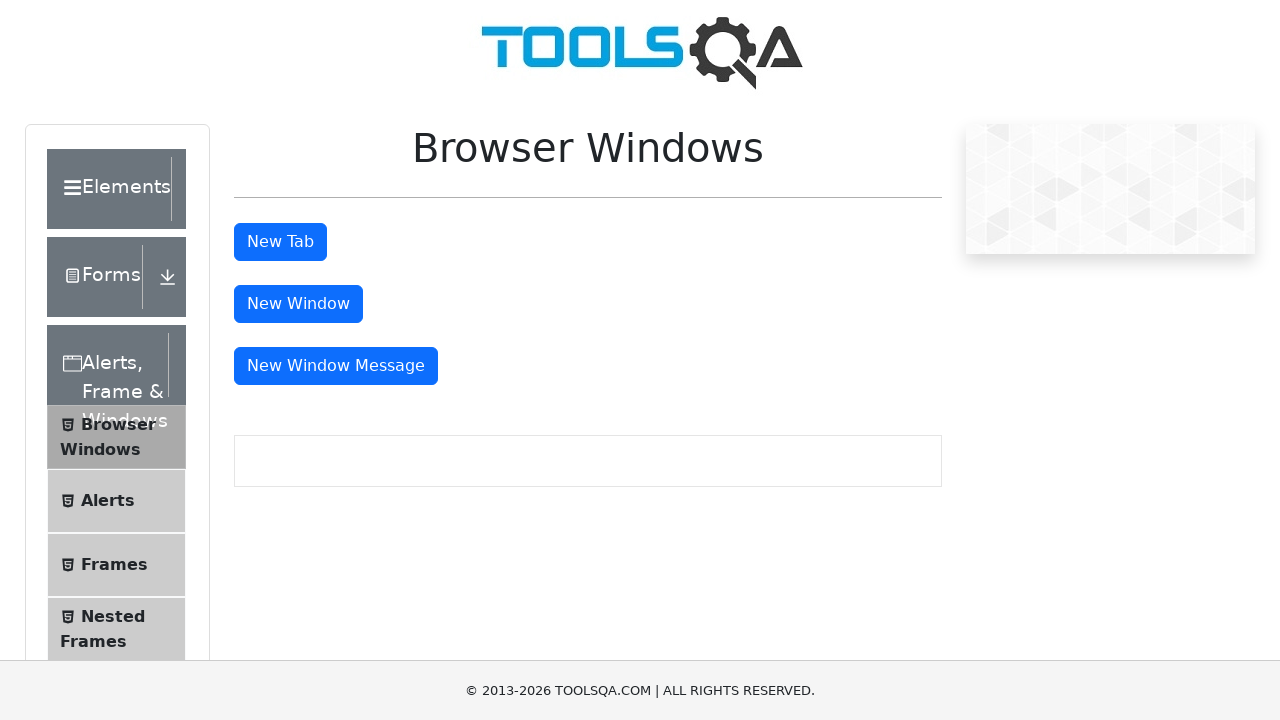

Clicked on Alerts menu item at (116, 501) on (//li[@id='item-1'])[2]
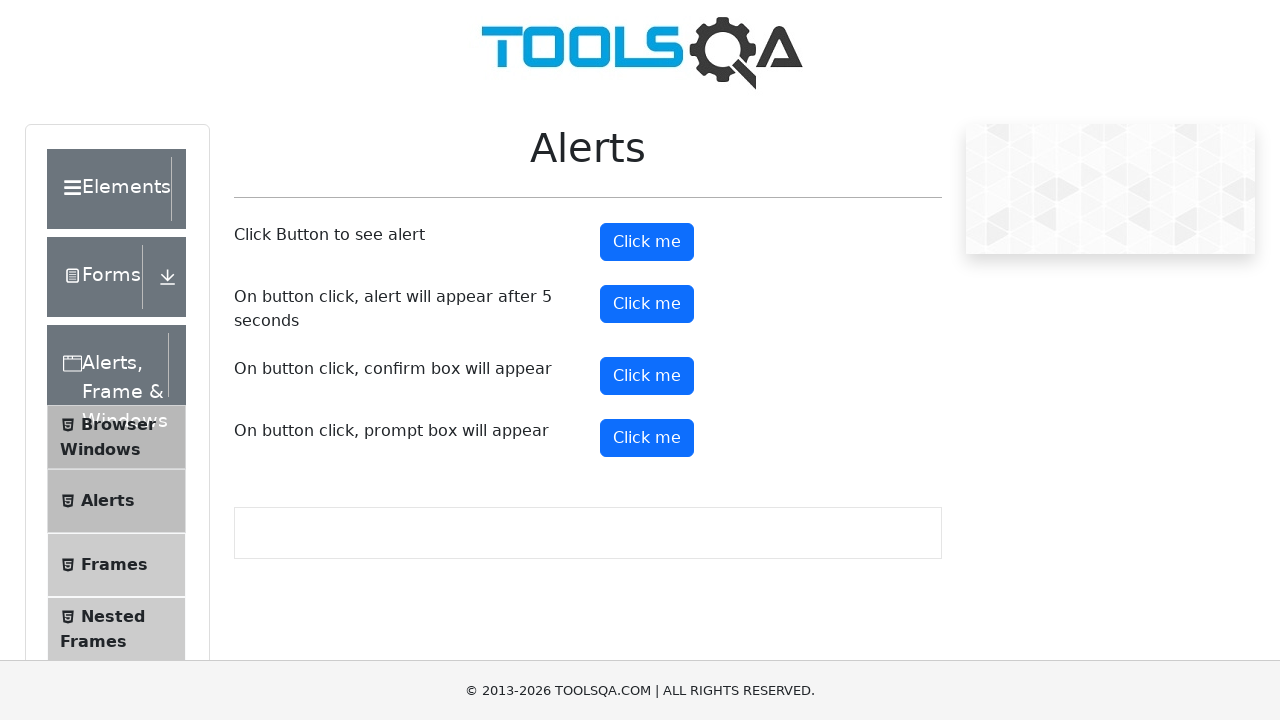

Waited for timer alert button to be available
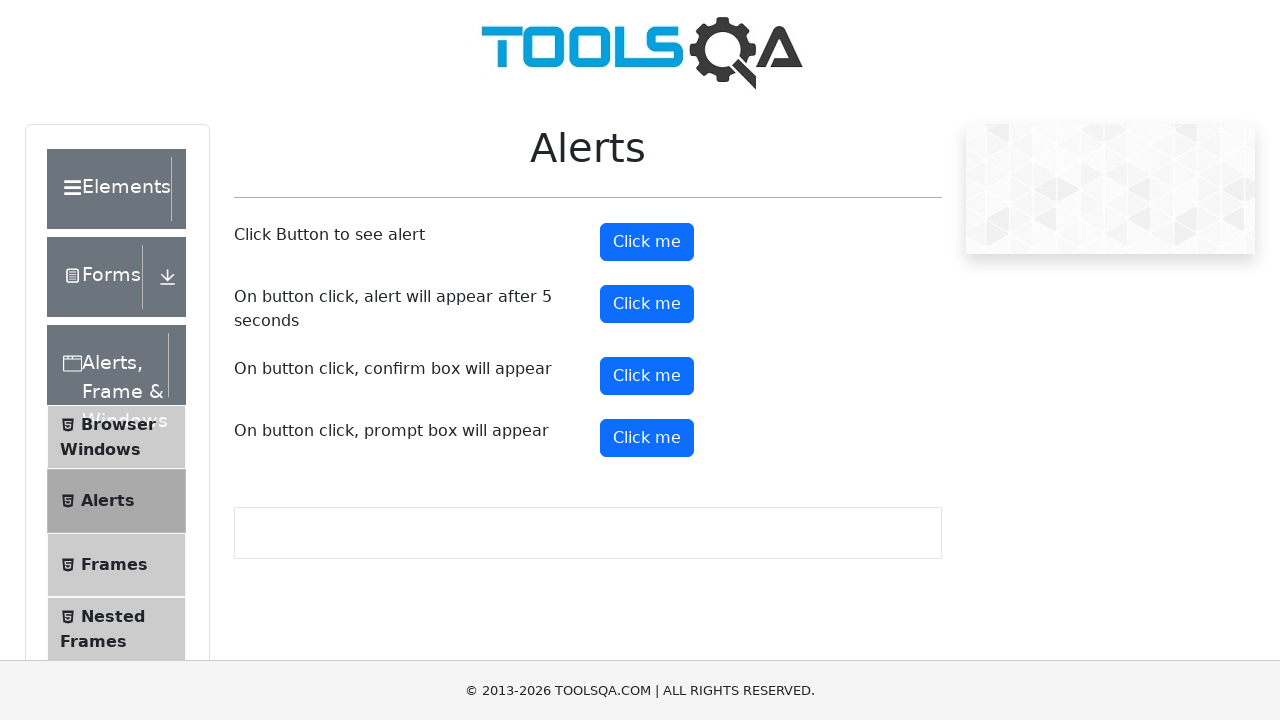

Clicked timer alert button at (647, 304) on #timerAlertButton
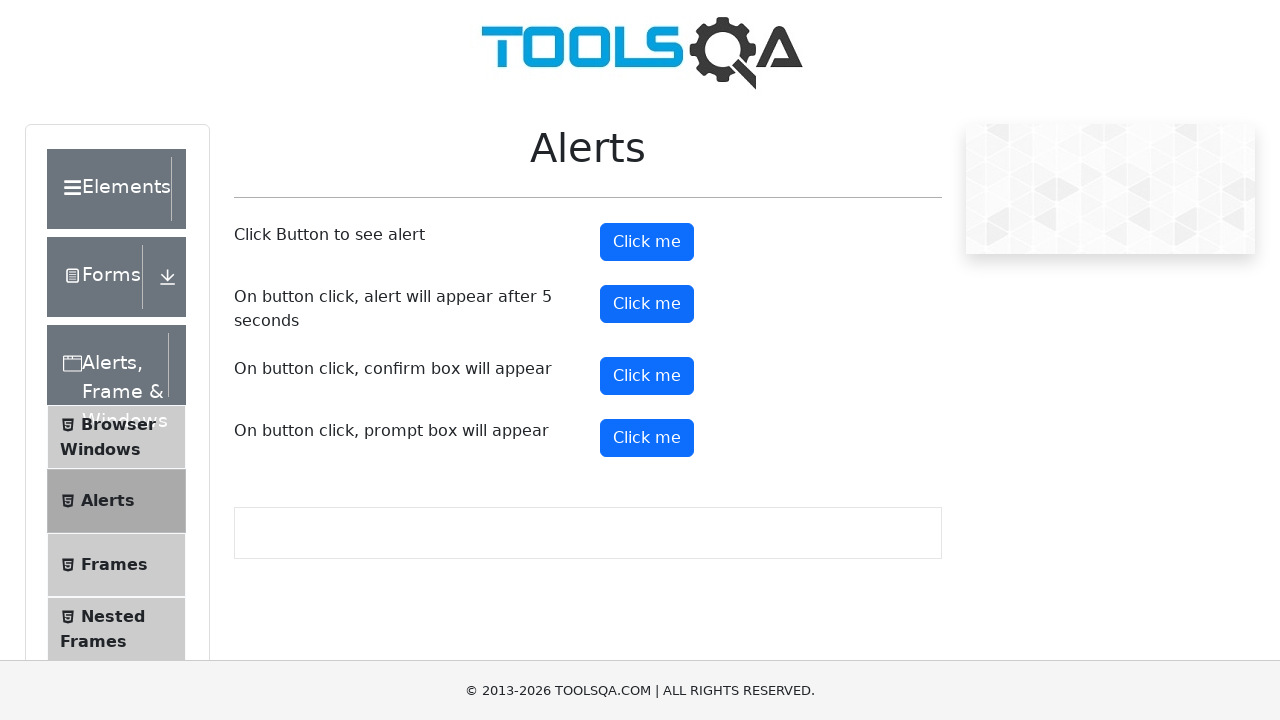

Set up dialog handler to accept alerts
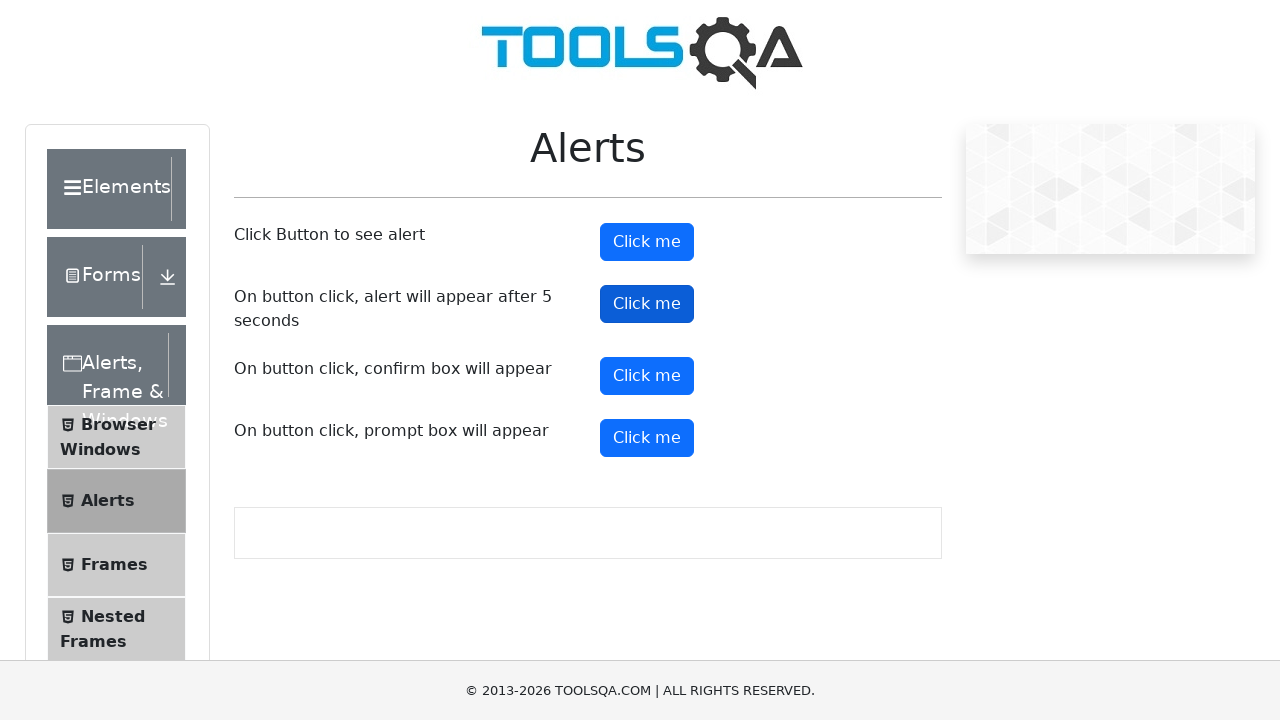

Waited 6 seconds for alert to appear and be handled
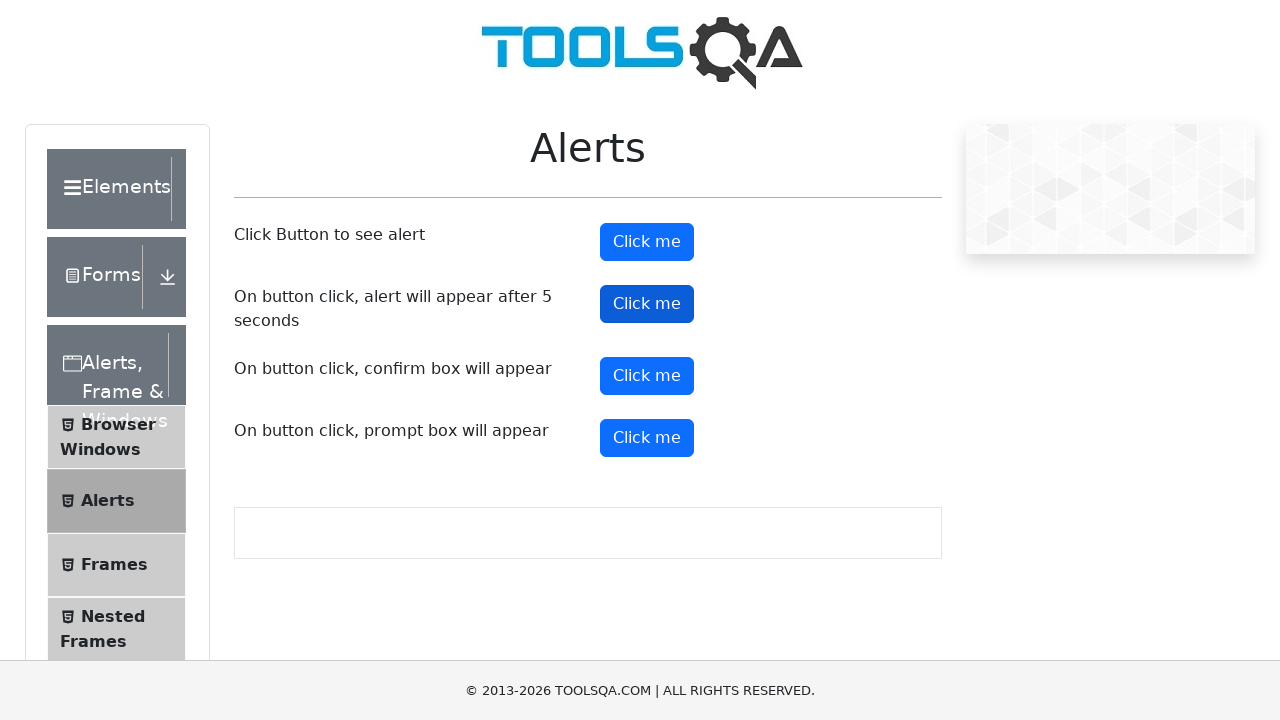

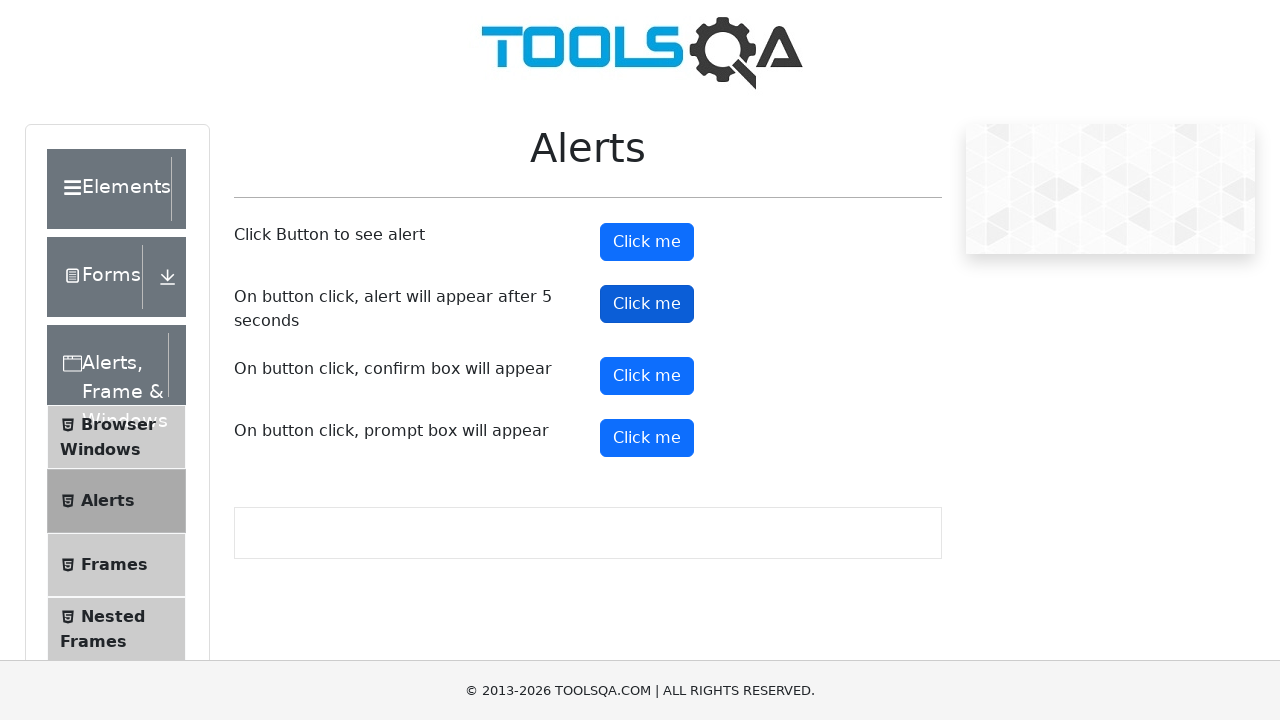